Tests link navigation on LeafGround practice website by clicking on a "Go to Dashboard" hyperlink to navigate to a different page.

Starting URL: https://www.leafground.com/link.xhtml

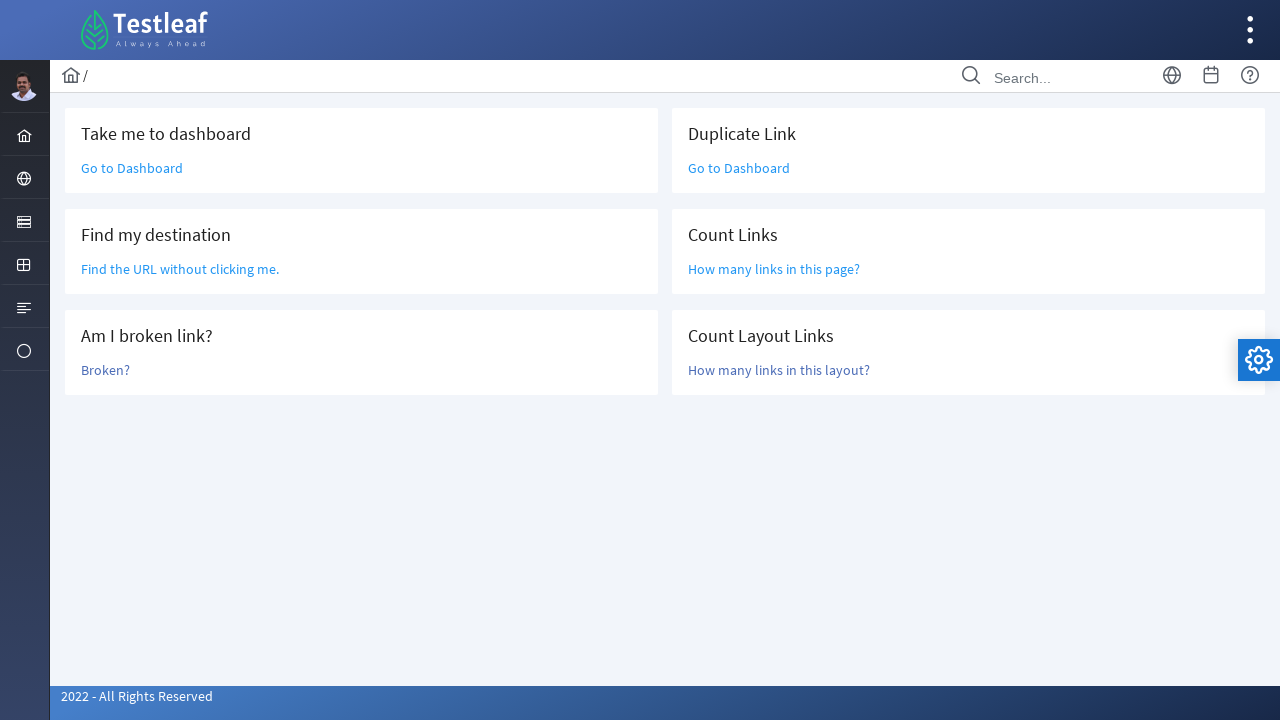

Clicked 'Go to Dashboard' hyperlink to navigate to dashboard at (132, 168) on text=Go to Dashboard
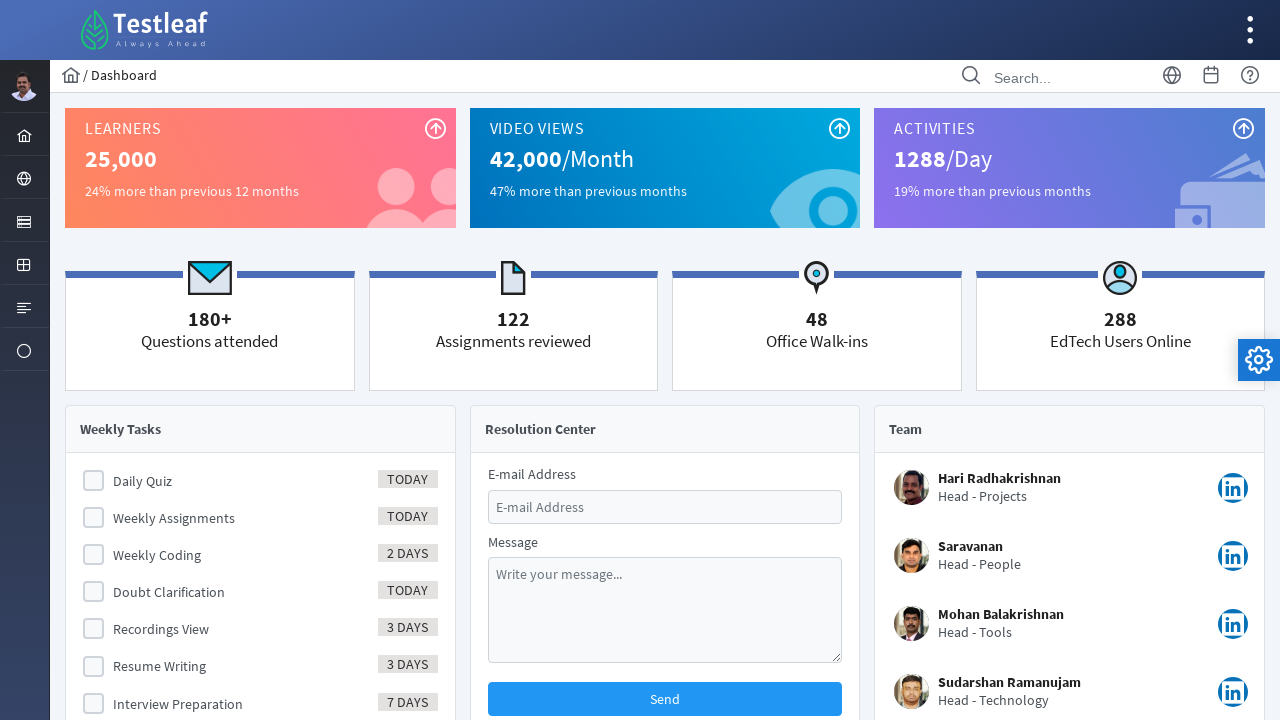

Dashboard page loaded successfully
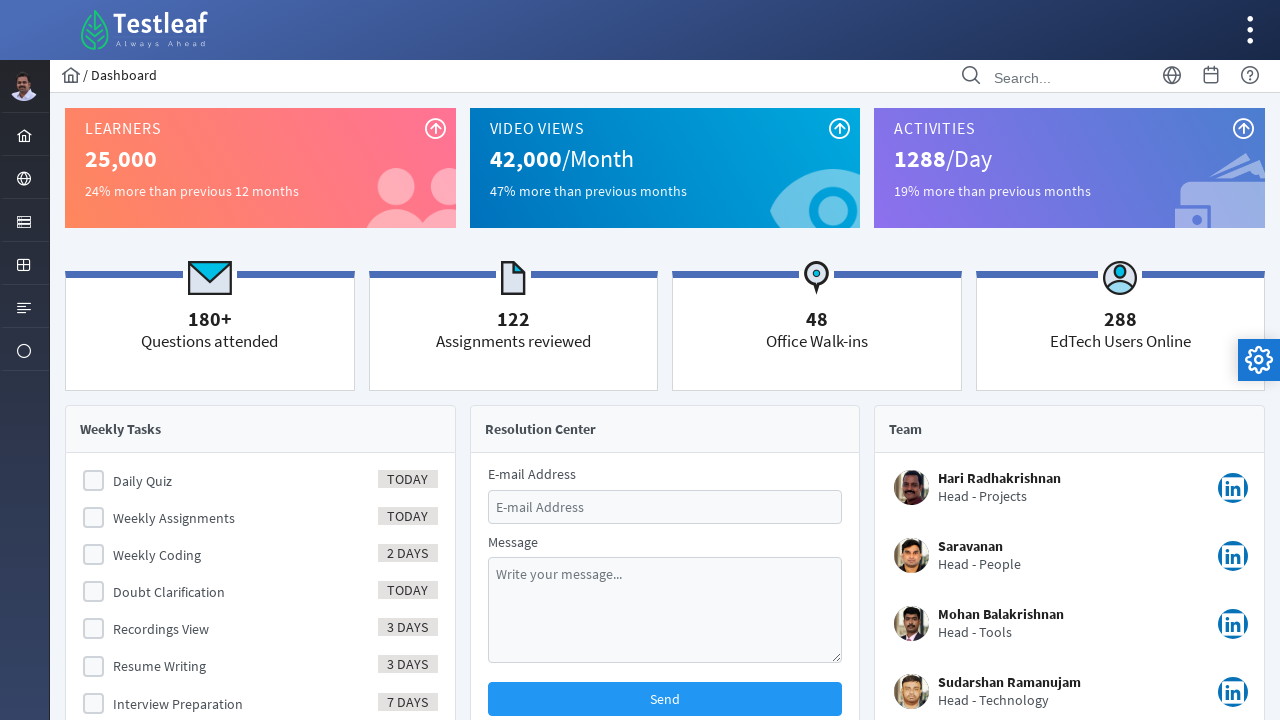

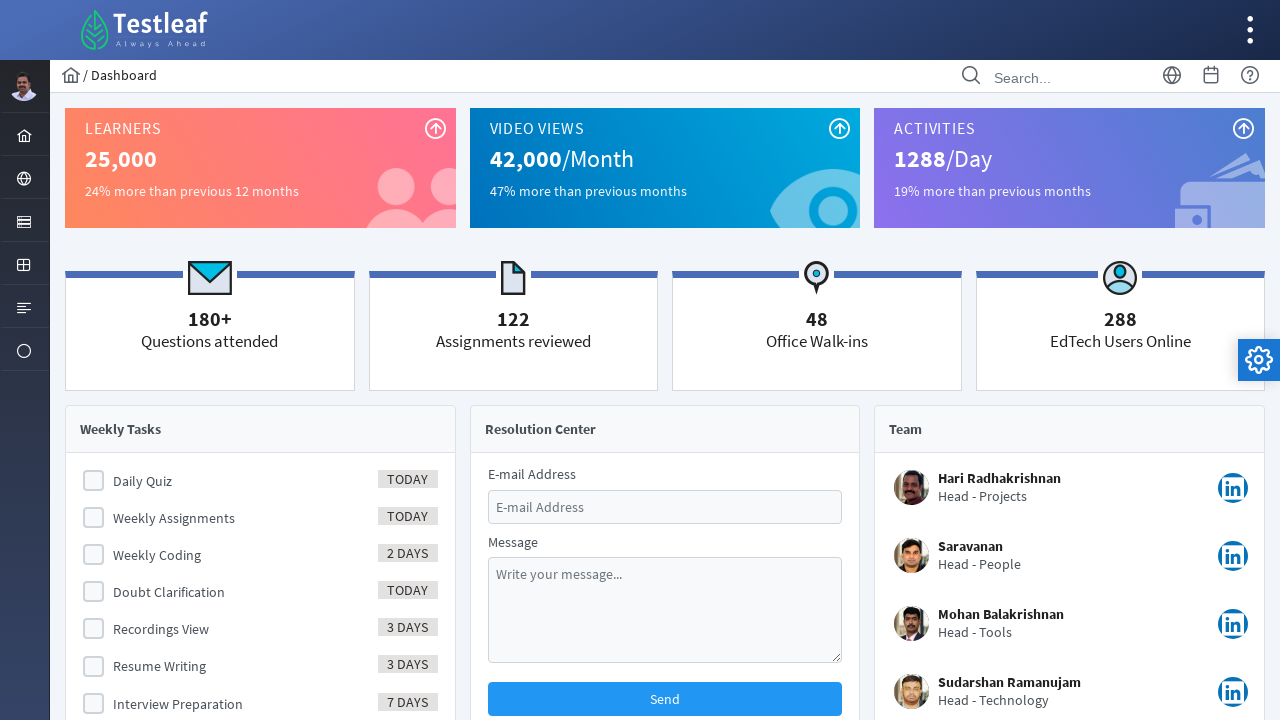